Tests JavaScript prompt alert functionality by clicking a button to trigger a prompt dialog, entering text into it, and accepting the alert.

Starting URL: http://omayo.blogspot.com/

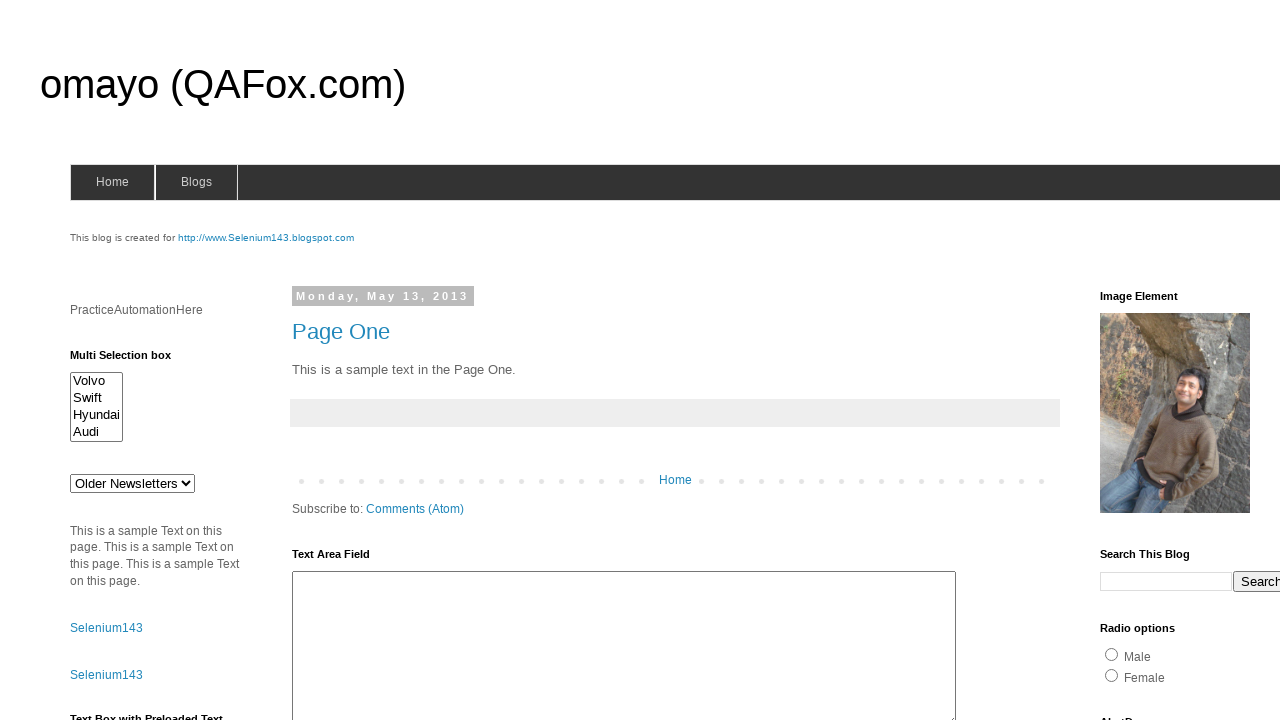

Set up dialog handler to accept prompt with text 'Arun'
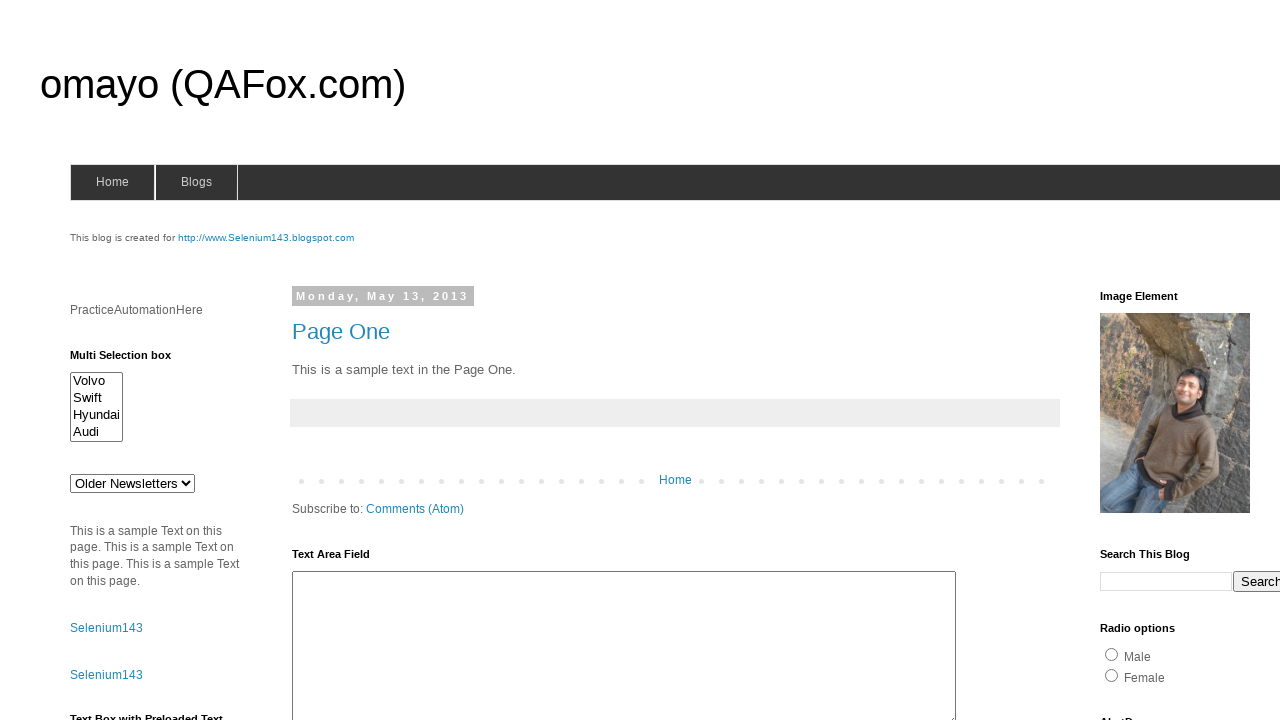

Clicked prompt button to trigger JavaScript prompt alert at (1140, 361) on #prompt
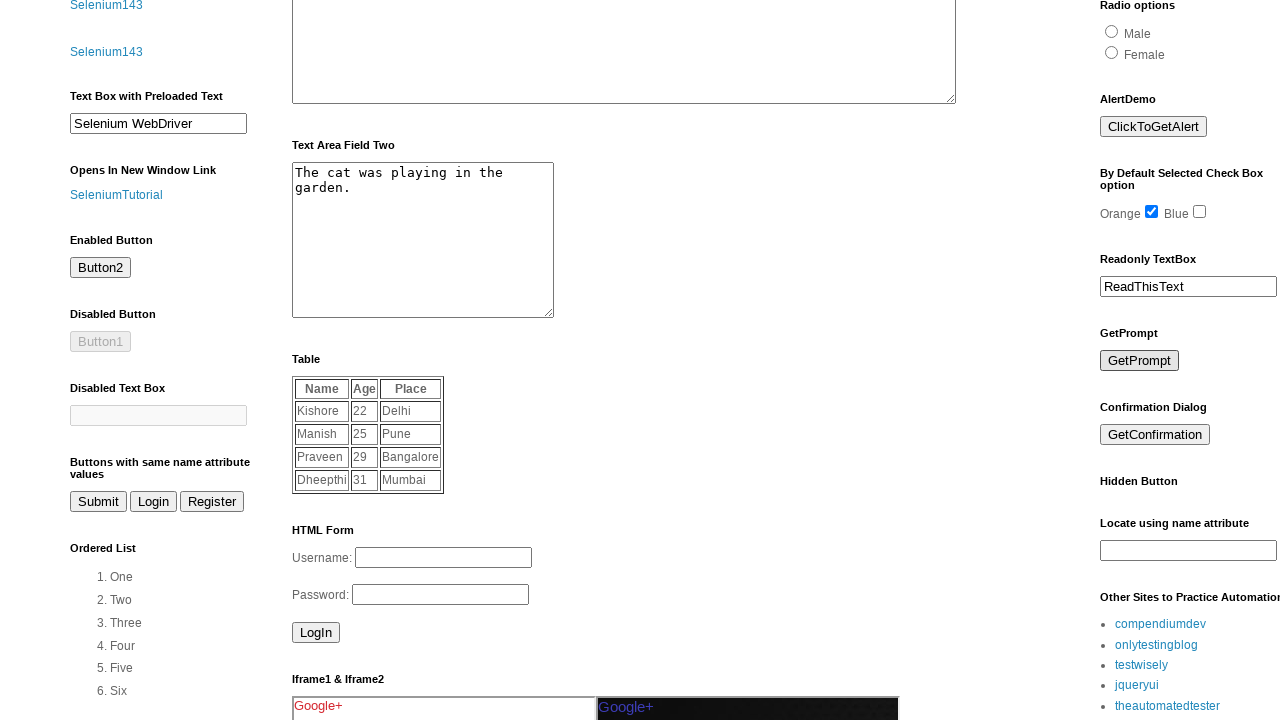

Waited 1000ms for page updates after dialog handling
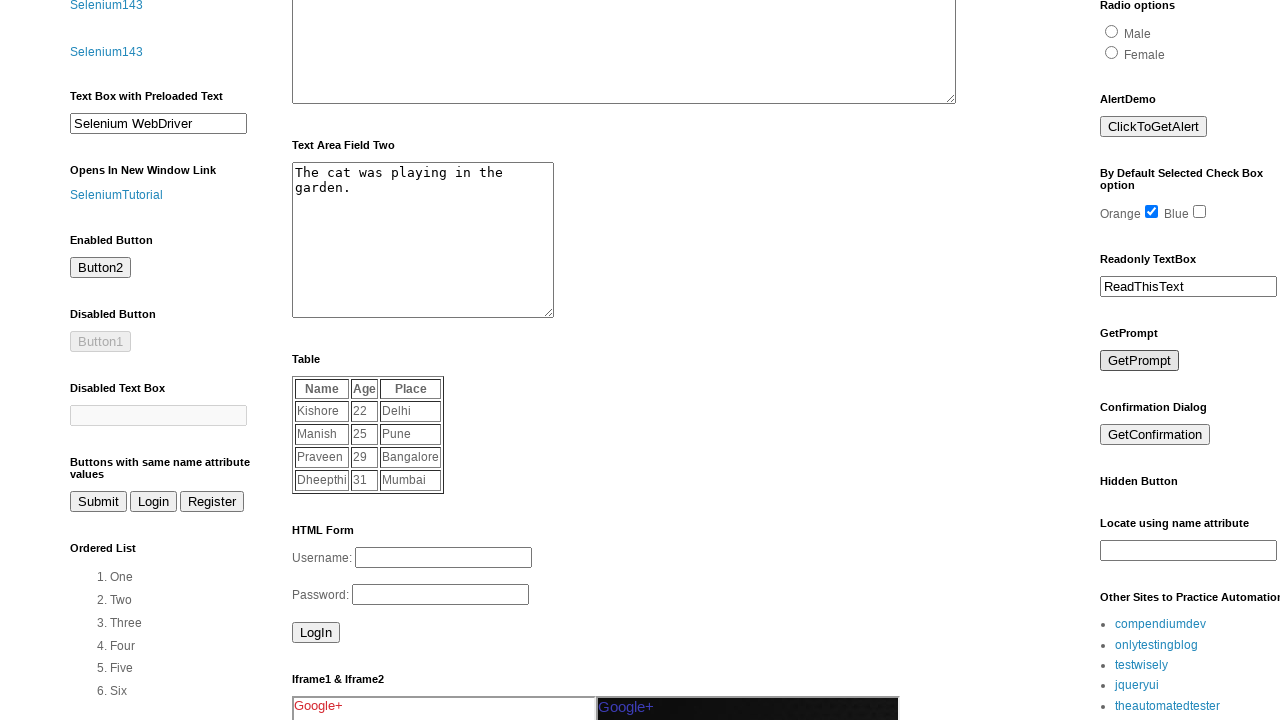

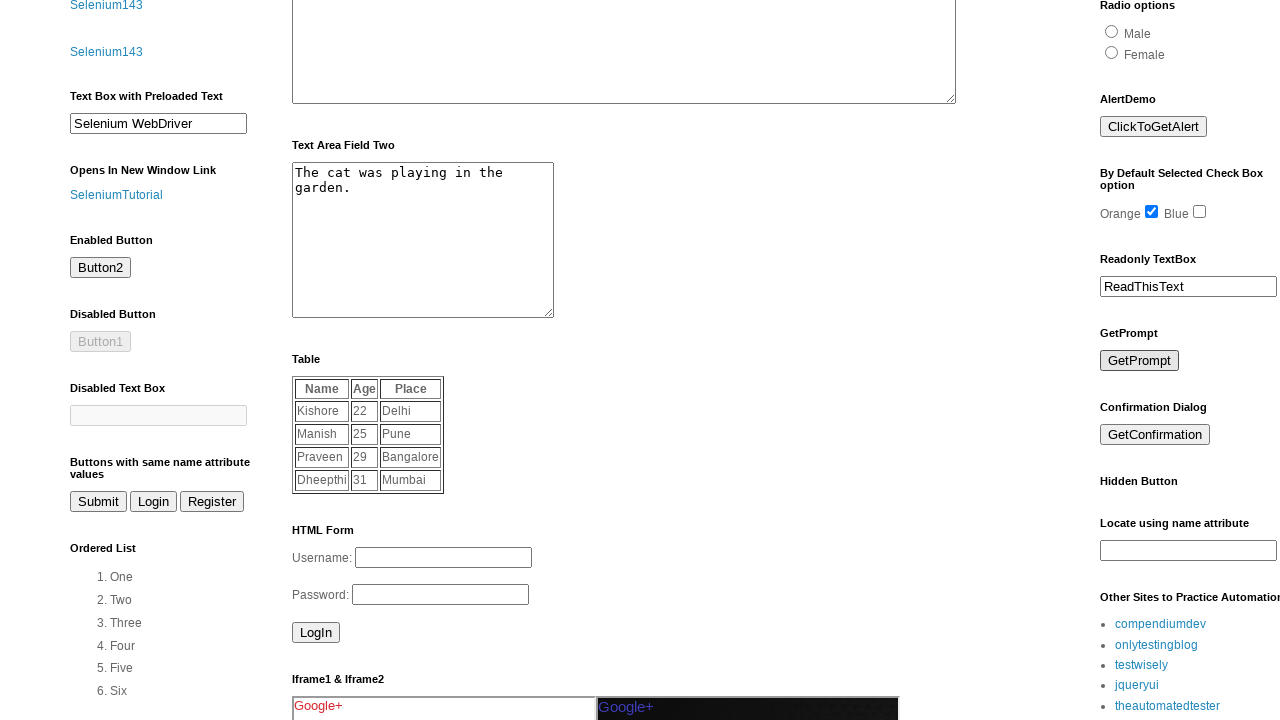